Completes a multi-step form by selecting radio buttons, checkboxes, dropdown options, and filling text fields across multiple pages

Starting URL: http://collaborative.ase.ro/Pasul1.0.aspx

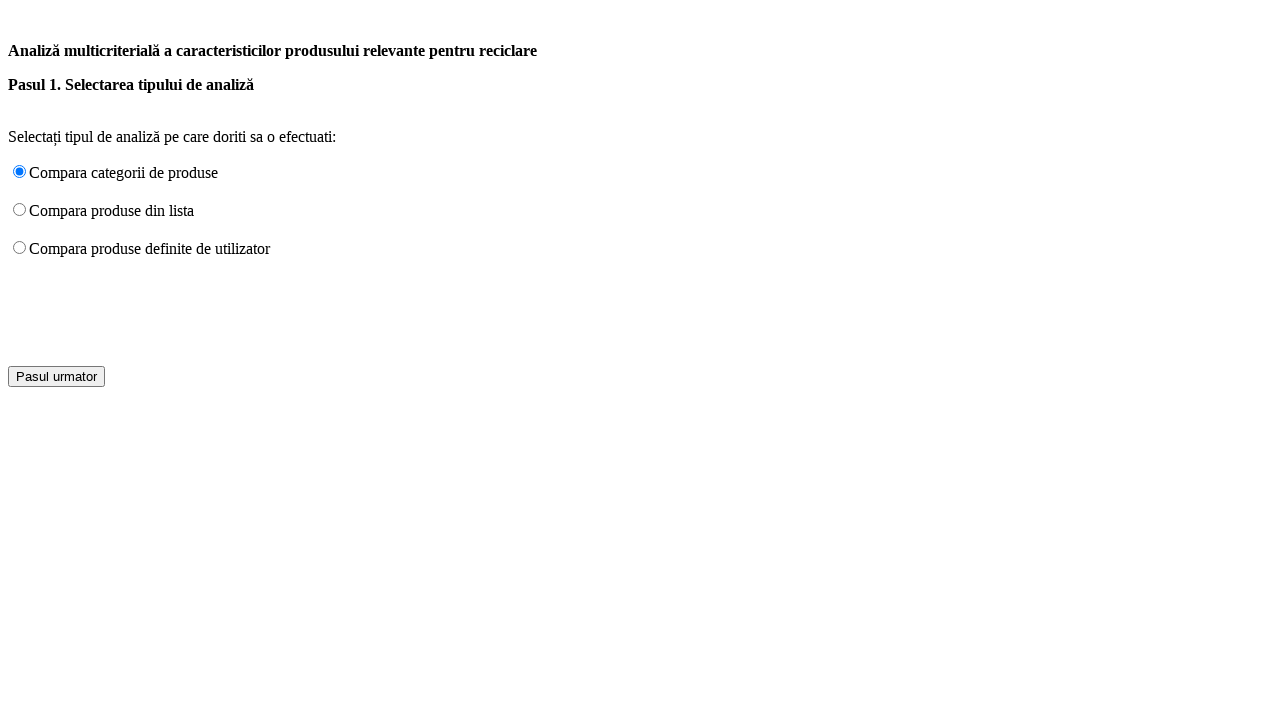

Selected second radio button option at (20, 210) on #RadioButton2
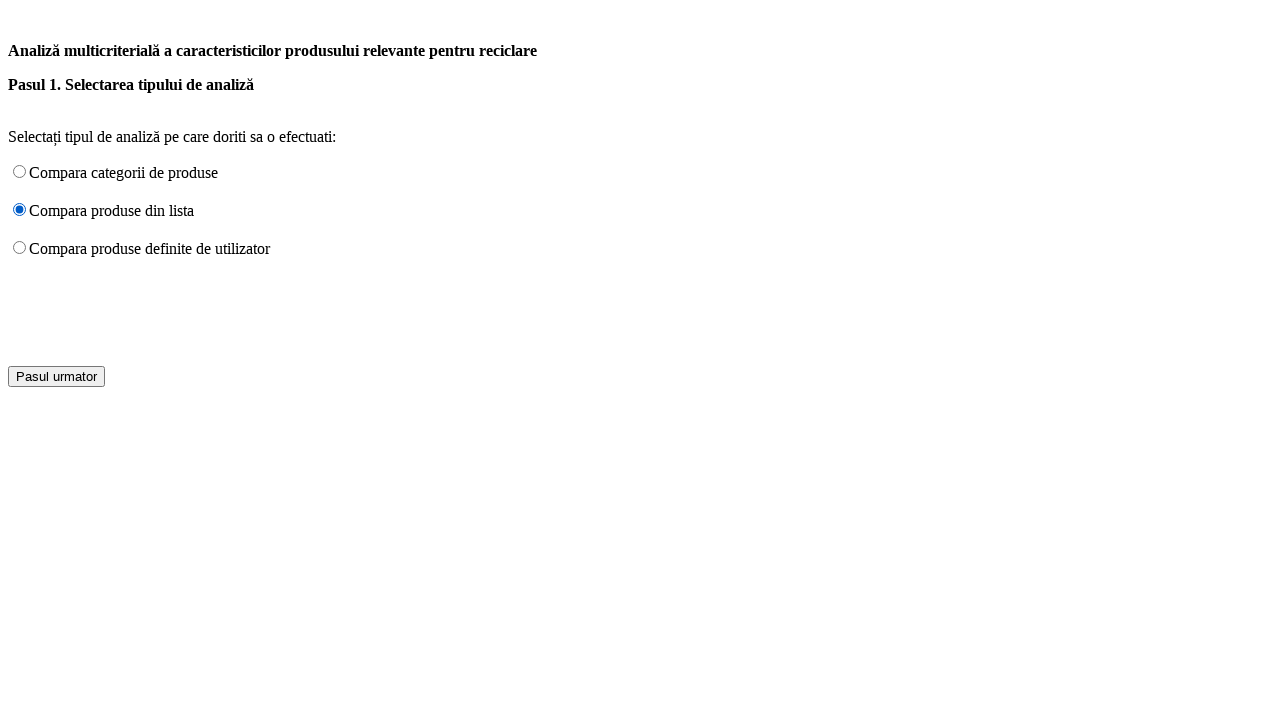

Clicked next button to proceed to step 2 at (56, 376) on #Button1
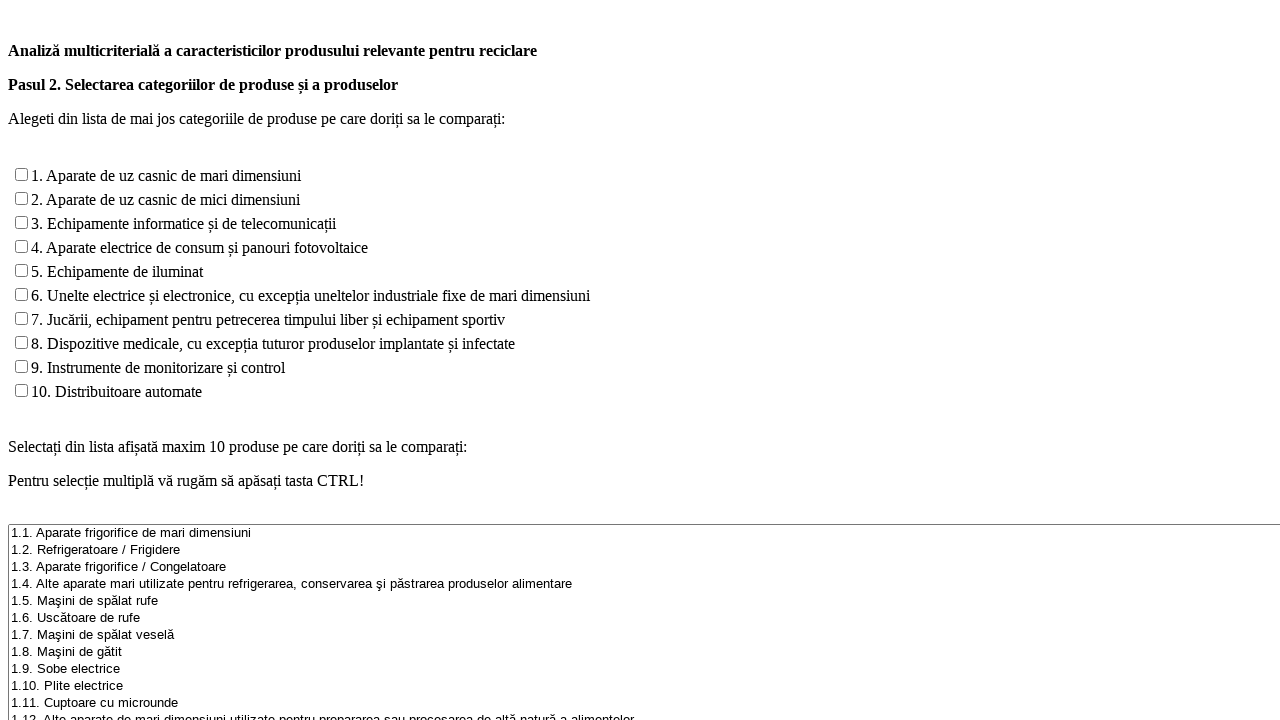

Selected first checkbox item at (22, 174) on #CheckBoxList1_0
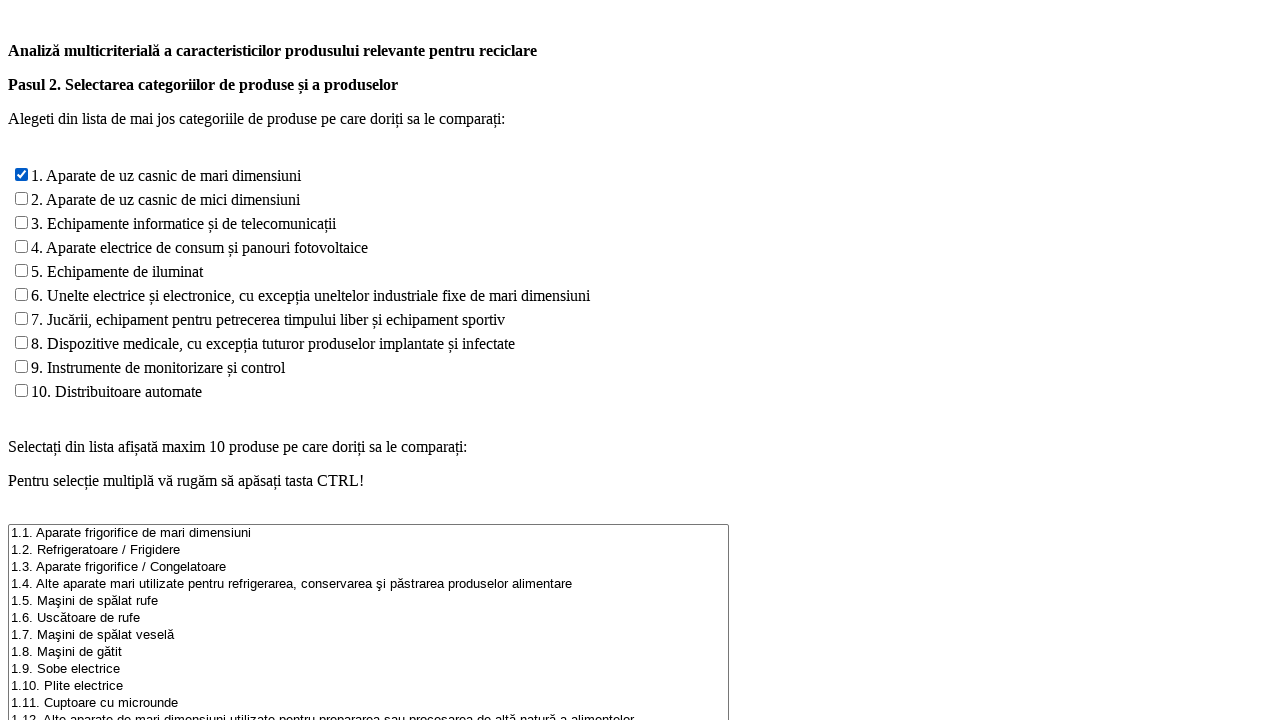

Selected fifth checkbox item at (22, 270) on #CheckBoxList1_4
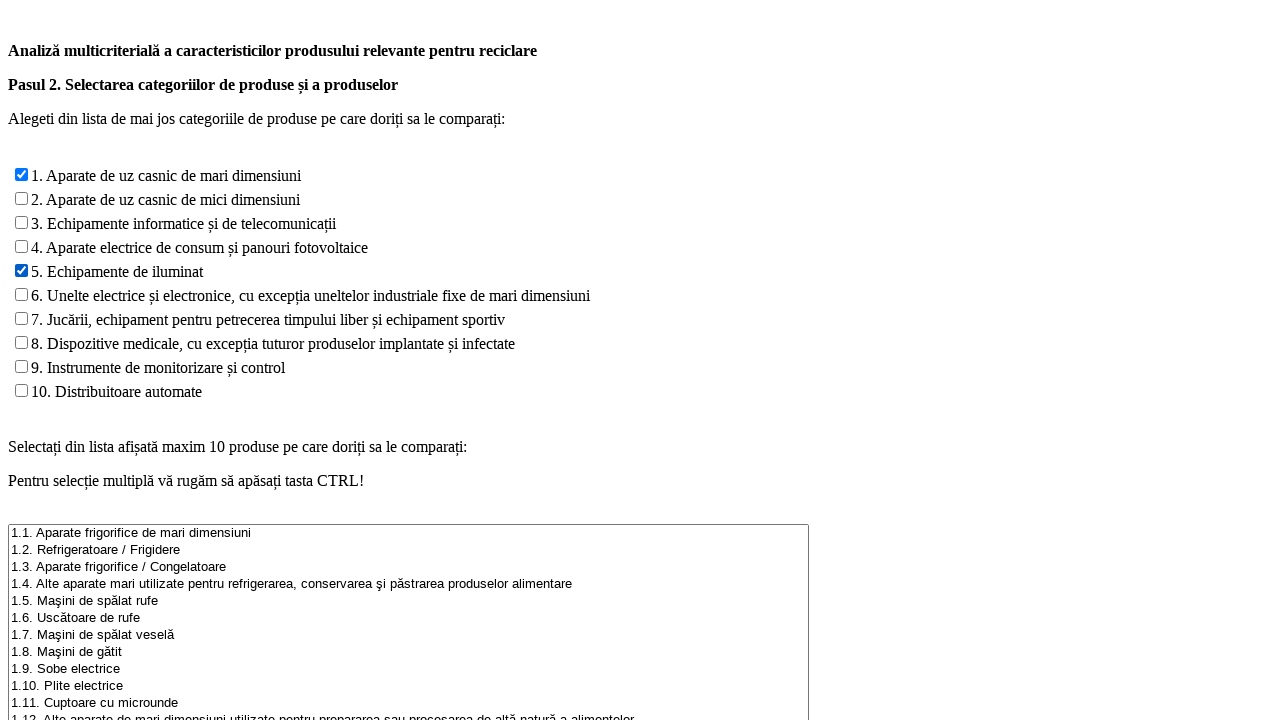

Selected tenth checkbox item at (22, 390) on #CheckBoxList1_9
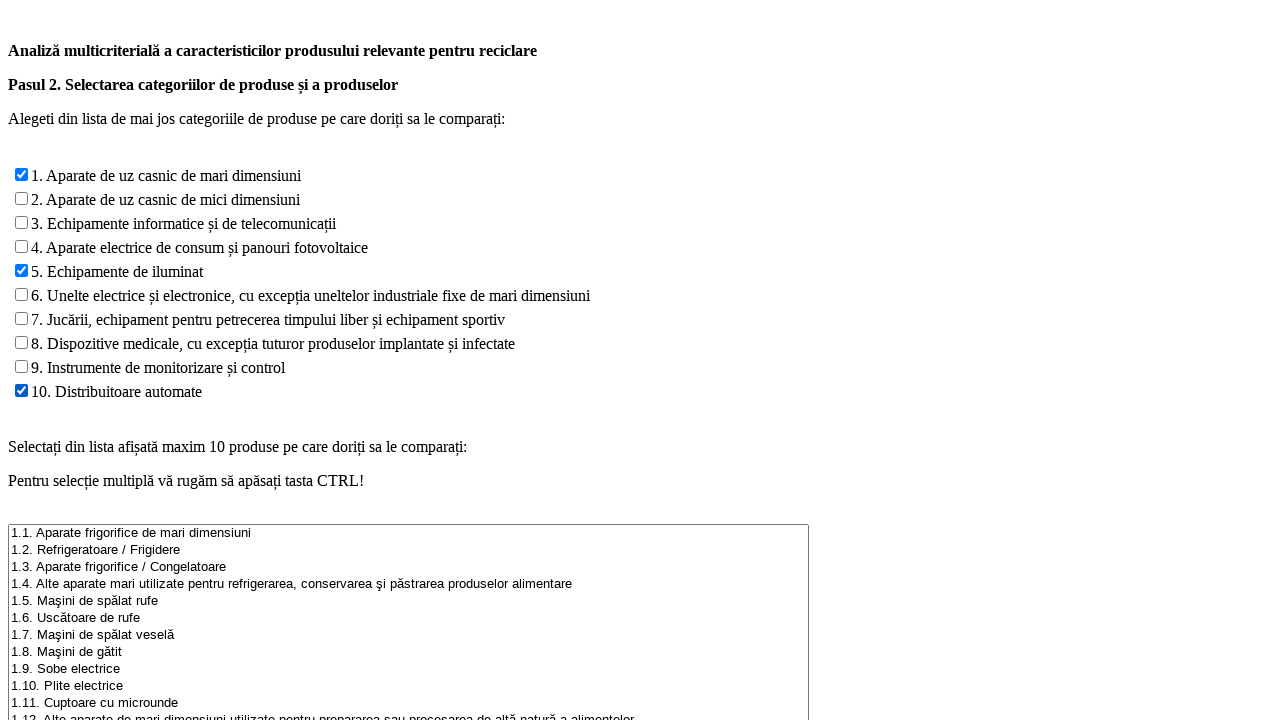

Selected three items from listbox: large refrigerating appliances, refrigerating/freezing appliances, and electric cookers on #ListBox1
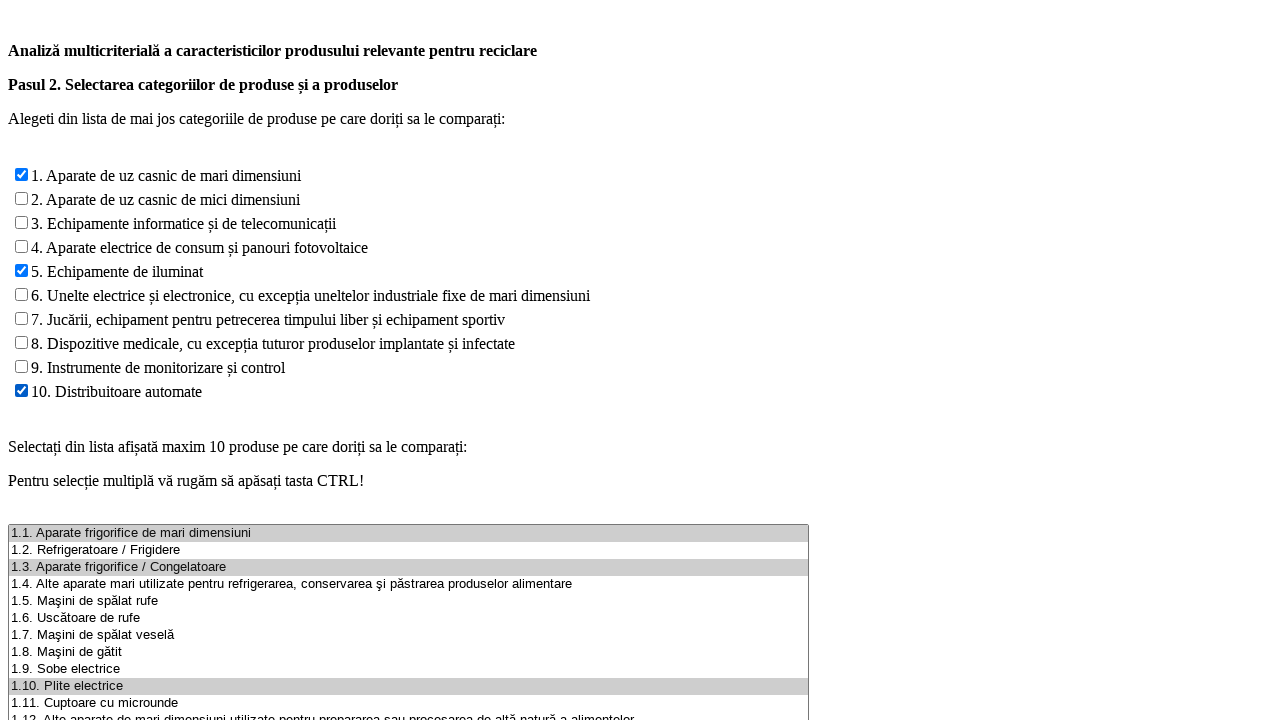

Clicked next button to proceed to step 3 at (56, 662) on #Button1
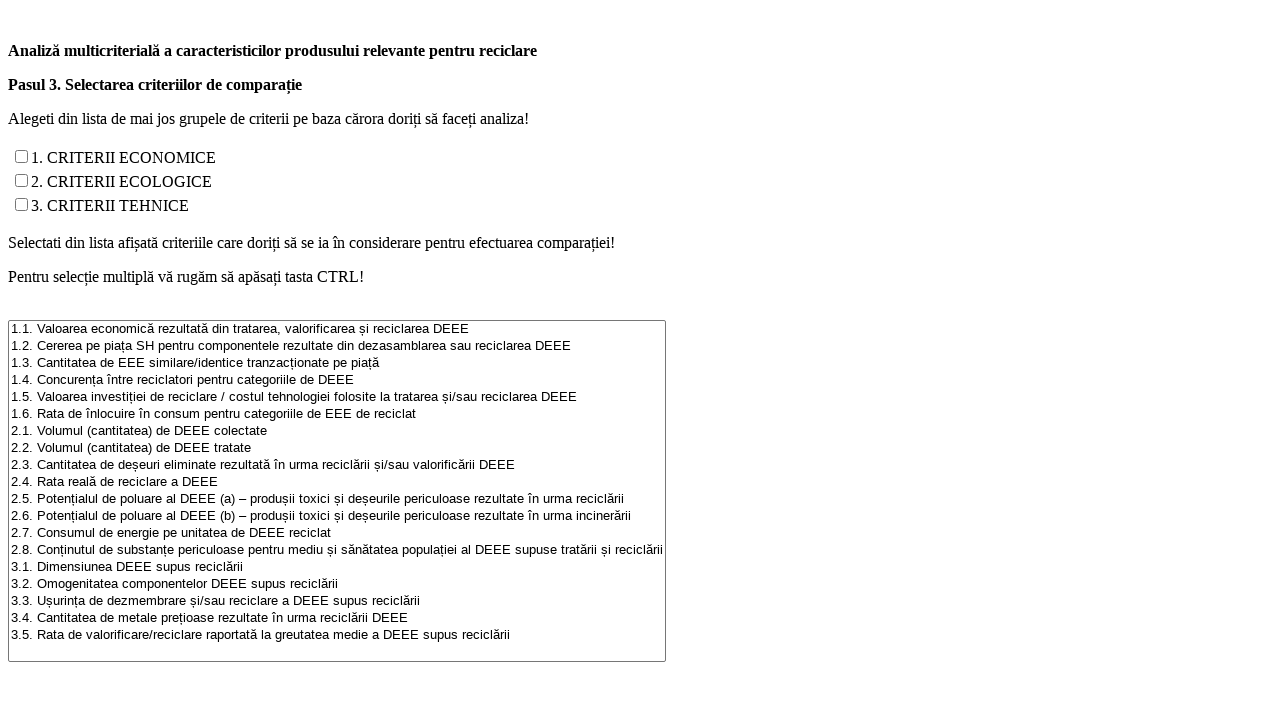

Selected ecological checkbox at (22, 180) on #CheckBoxList1_1
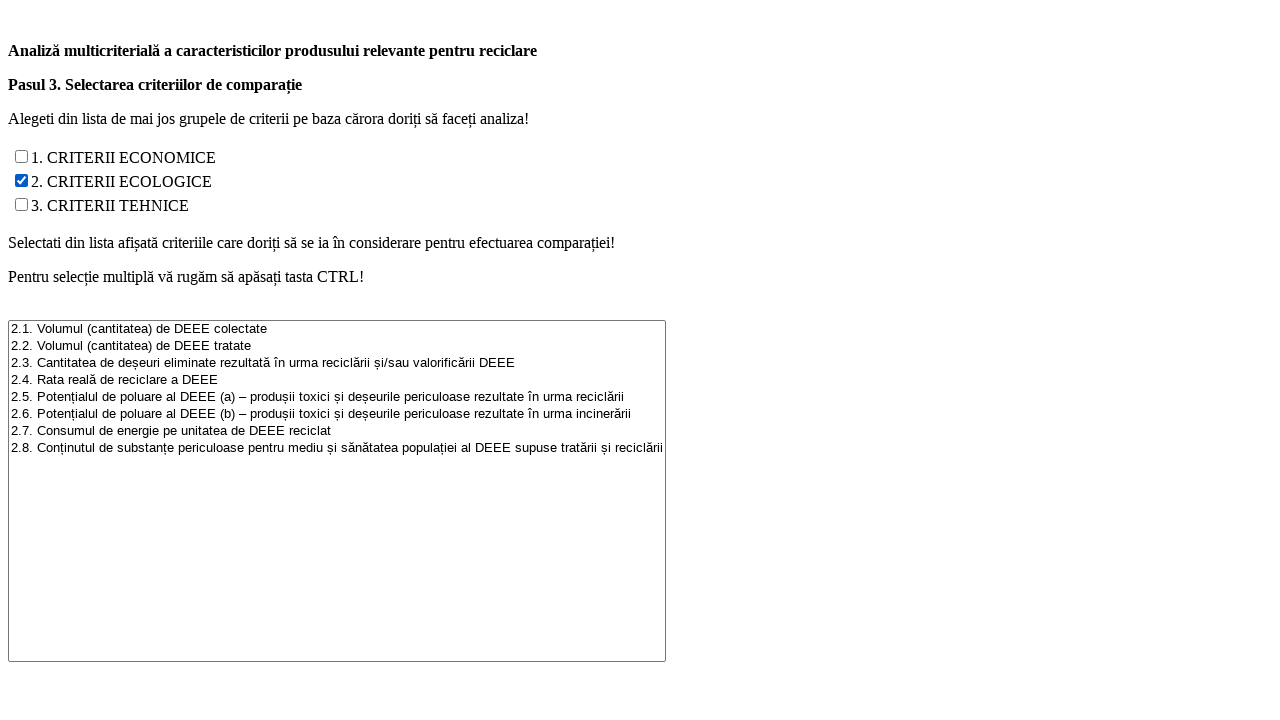

Selected two items from listbox: volume of WEEE treated and energy consumption per unit of recycled WEEE on #ListBox1
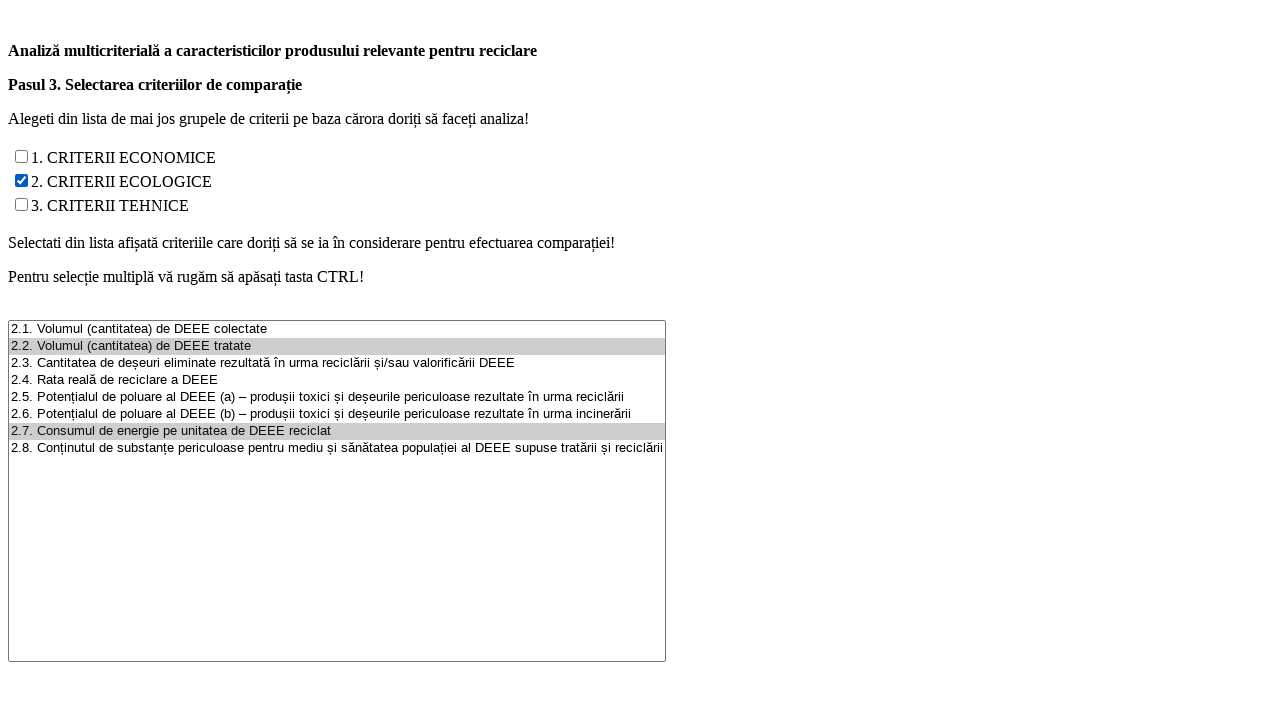

Clicked next button to proceed to step 4 at (56, 662) on #Button1
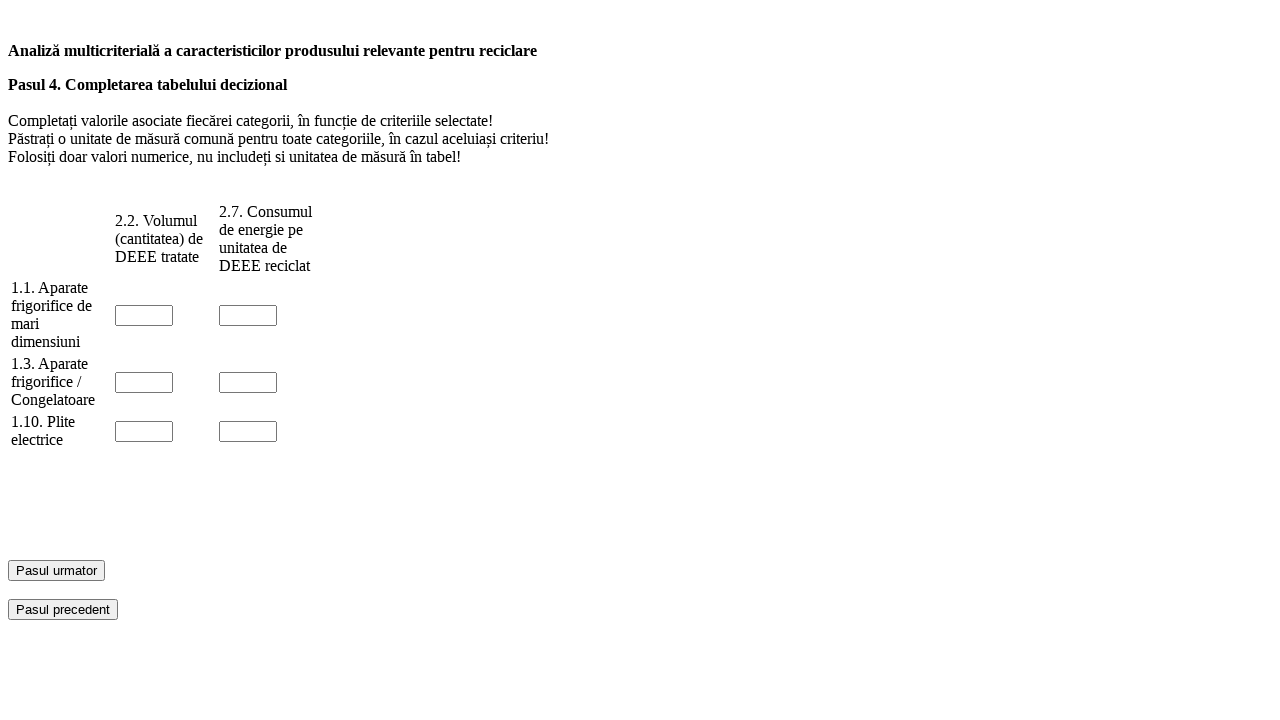

Filled textbox at position (0,0) with value '1' on #TextBox00
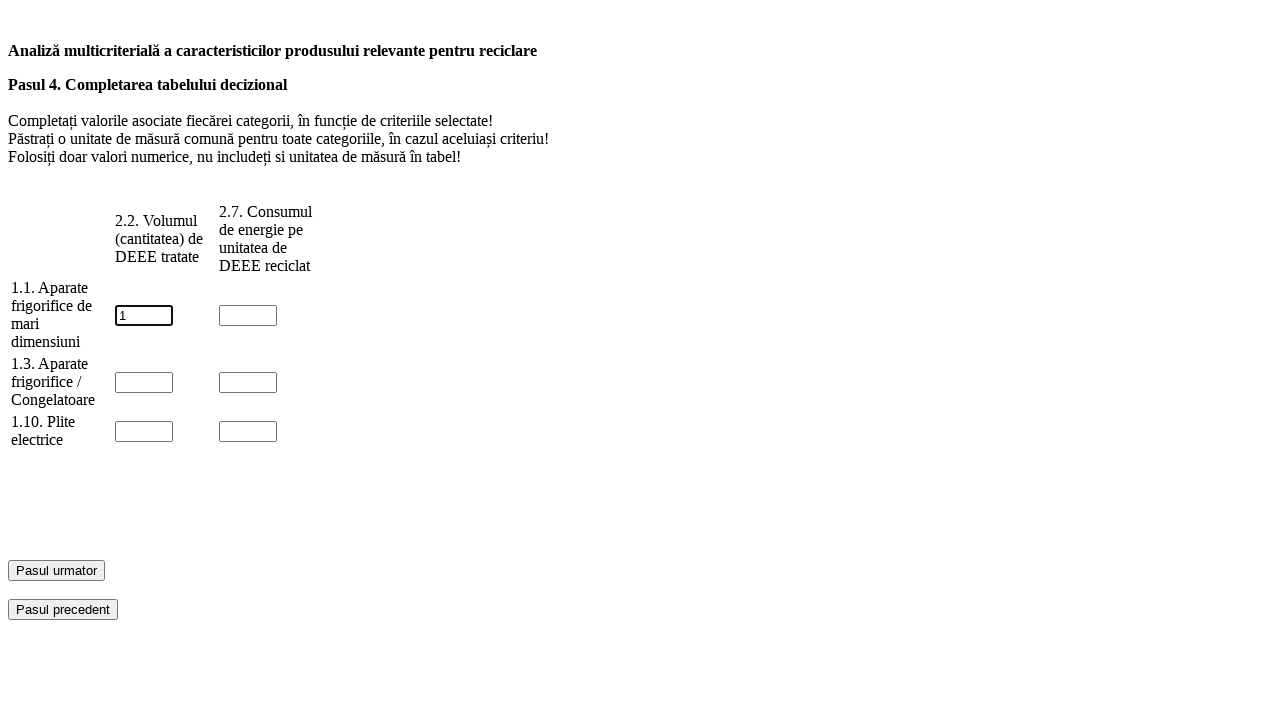

Filled textbox at position (0,1) with value '2' on #TextBox01
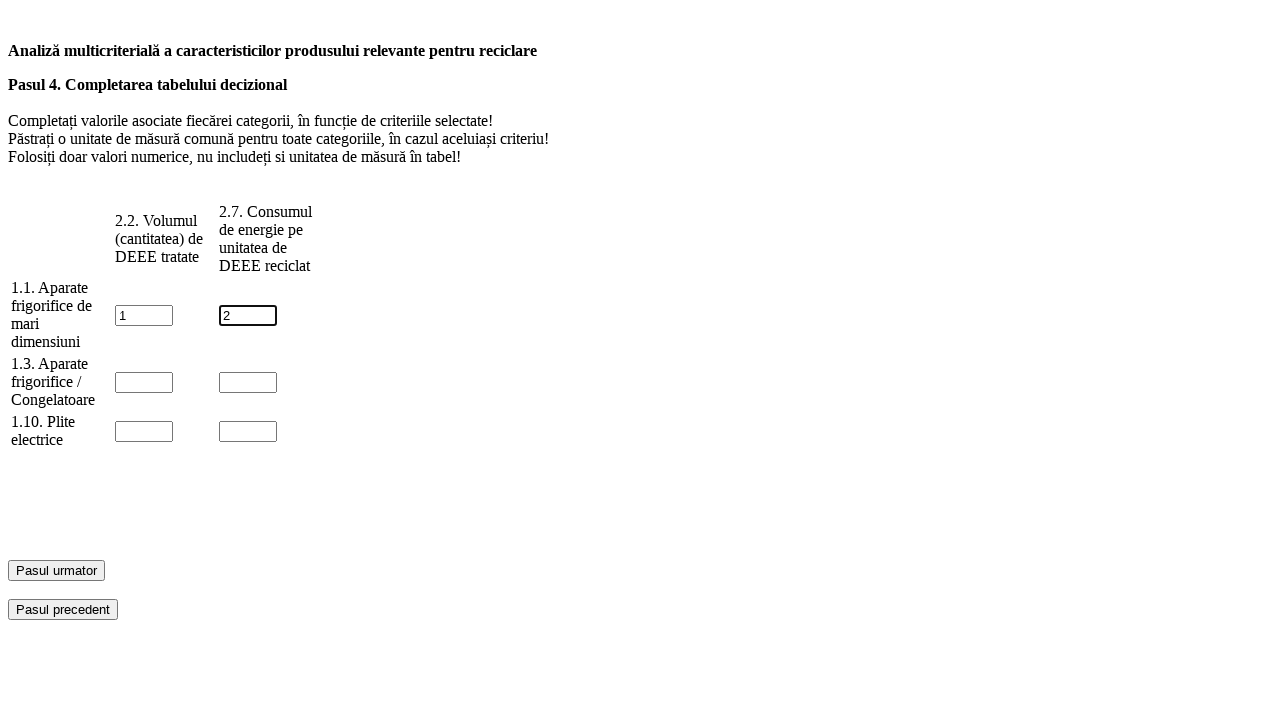

Filled textbox at position (1,0) with value '3' on #TextBox10
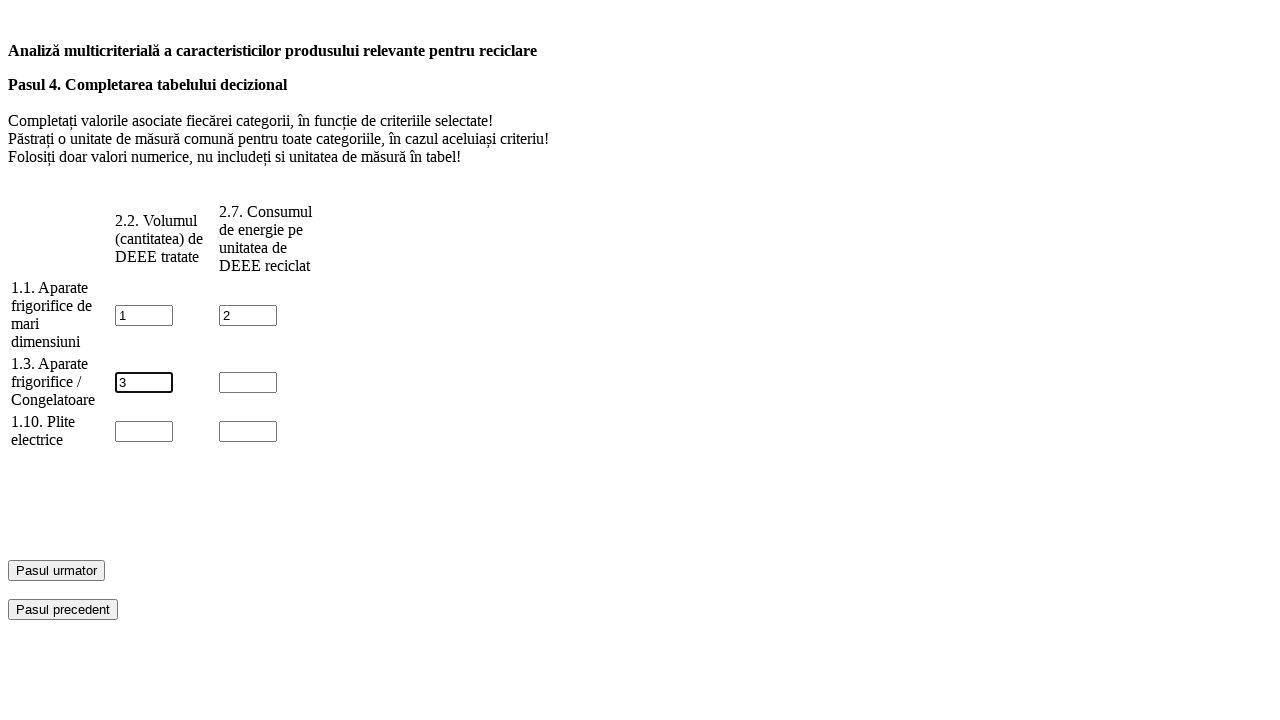

Filled textbox at position (1,1) with value '4' on #TextBox11
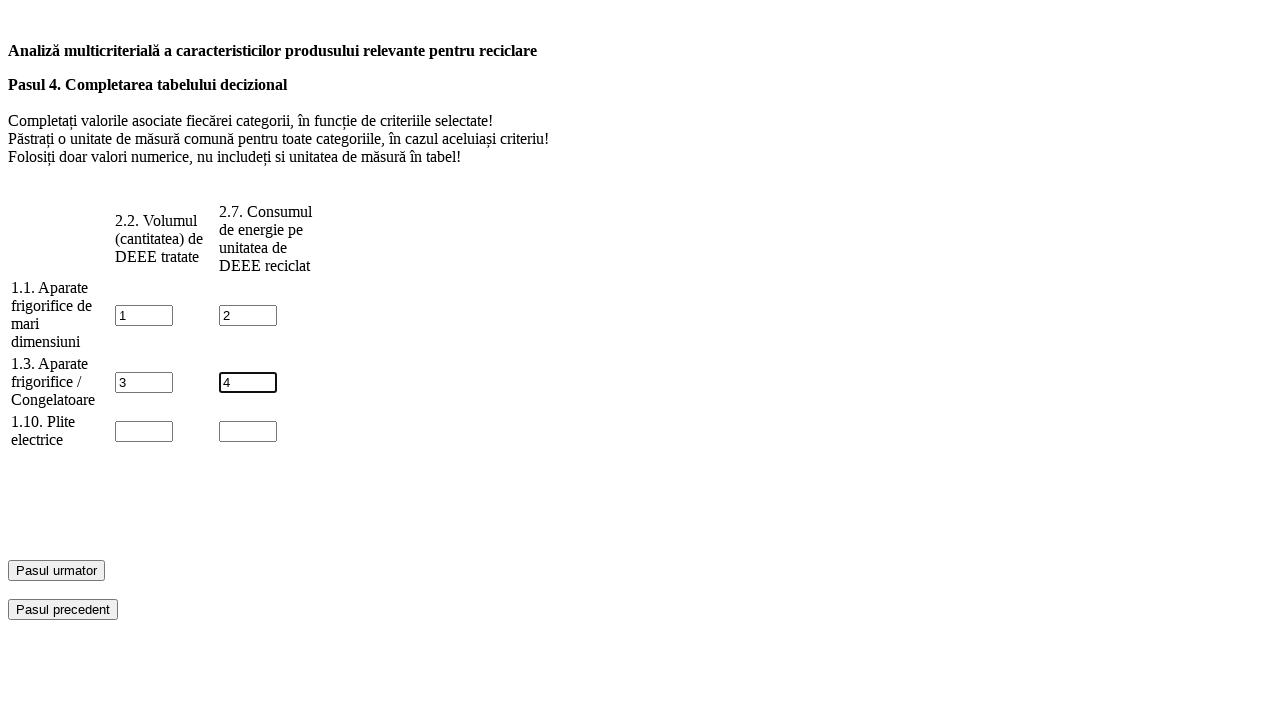

Filled textbox at position (2,0) with value '5' on #TextBox20
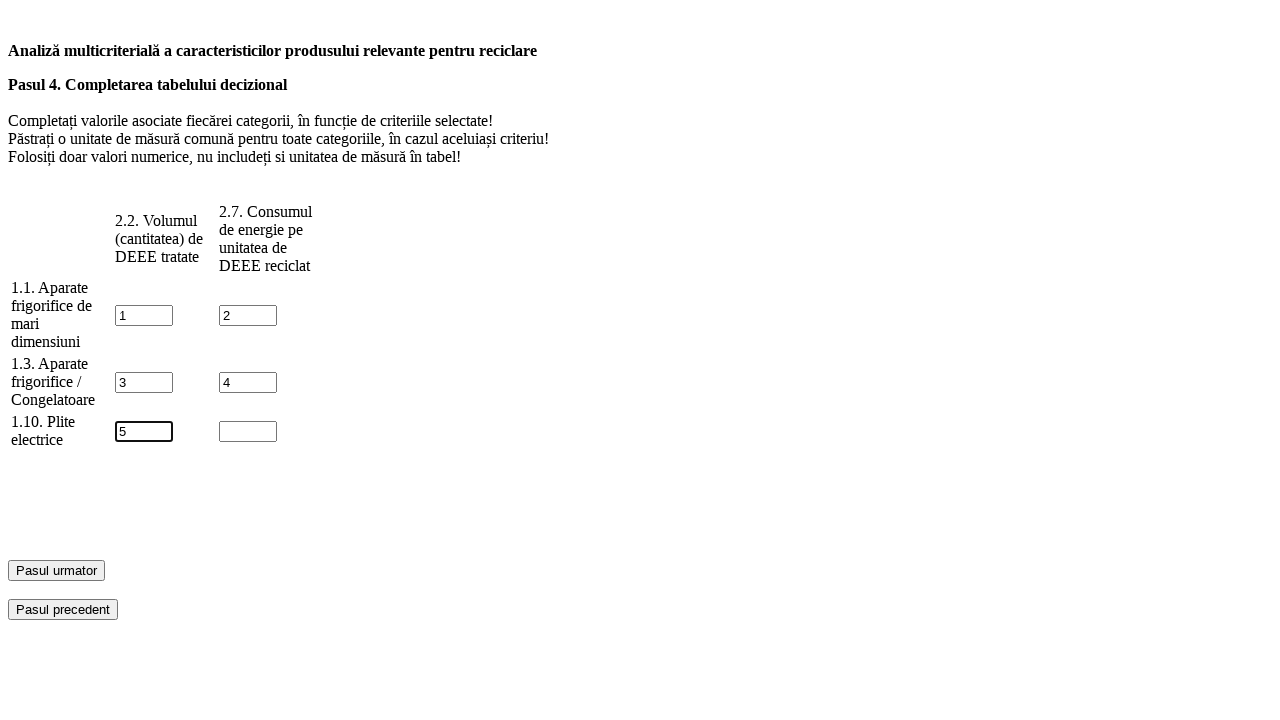

Filled textbox at position (2,1) with value '6' on #TextBox21
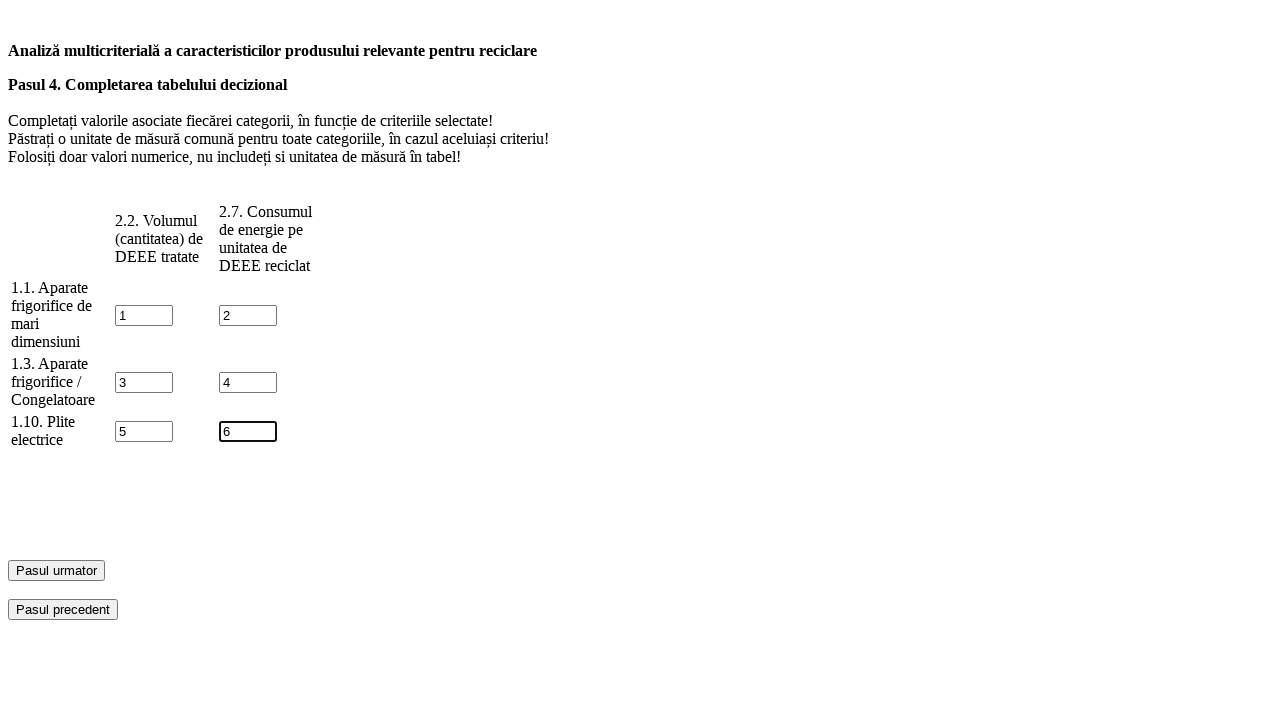

Clicked next button to continue at (56, 570) on #Button1
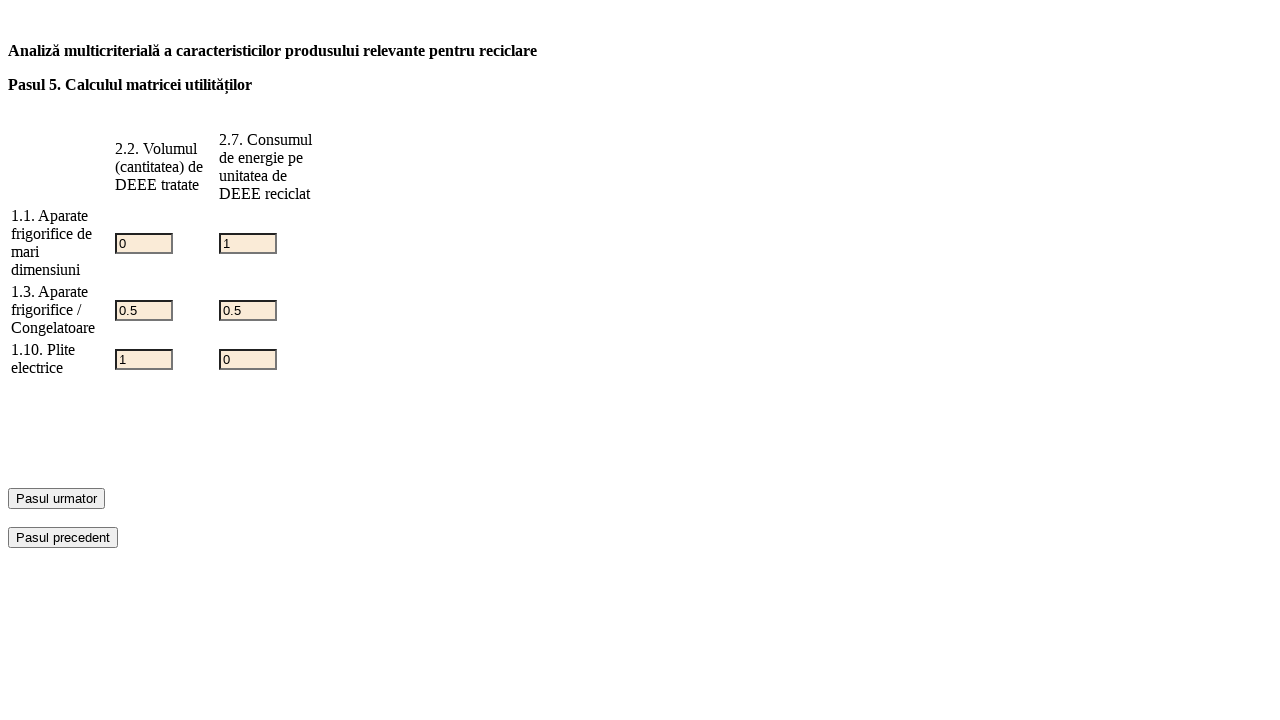

Clicked next button at confirmation step at (56, 498) on #Button1
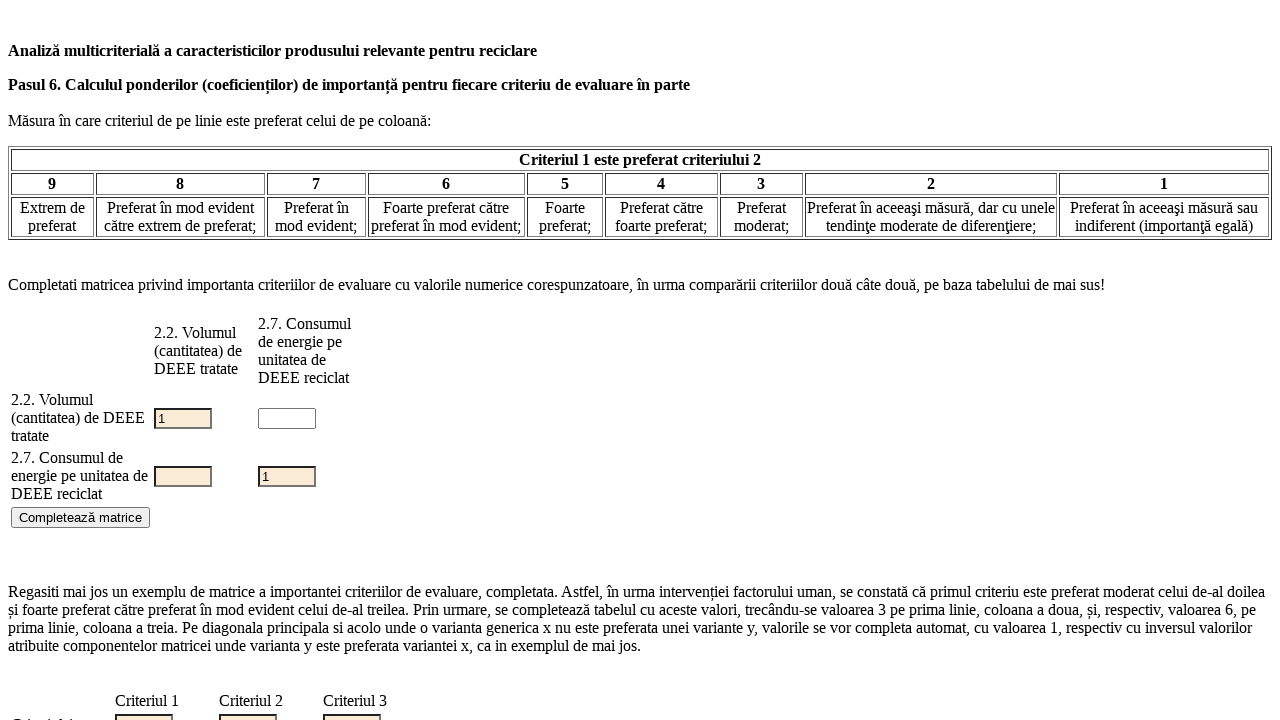

Filled editable textbox with value '9' on input[name='ctl21']
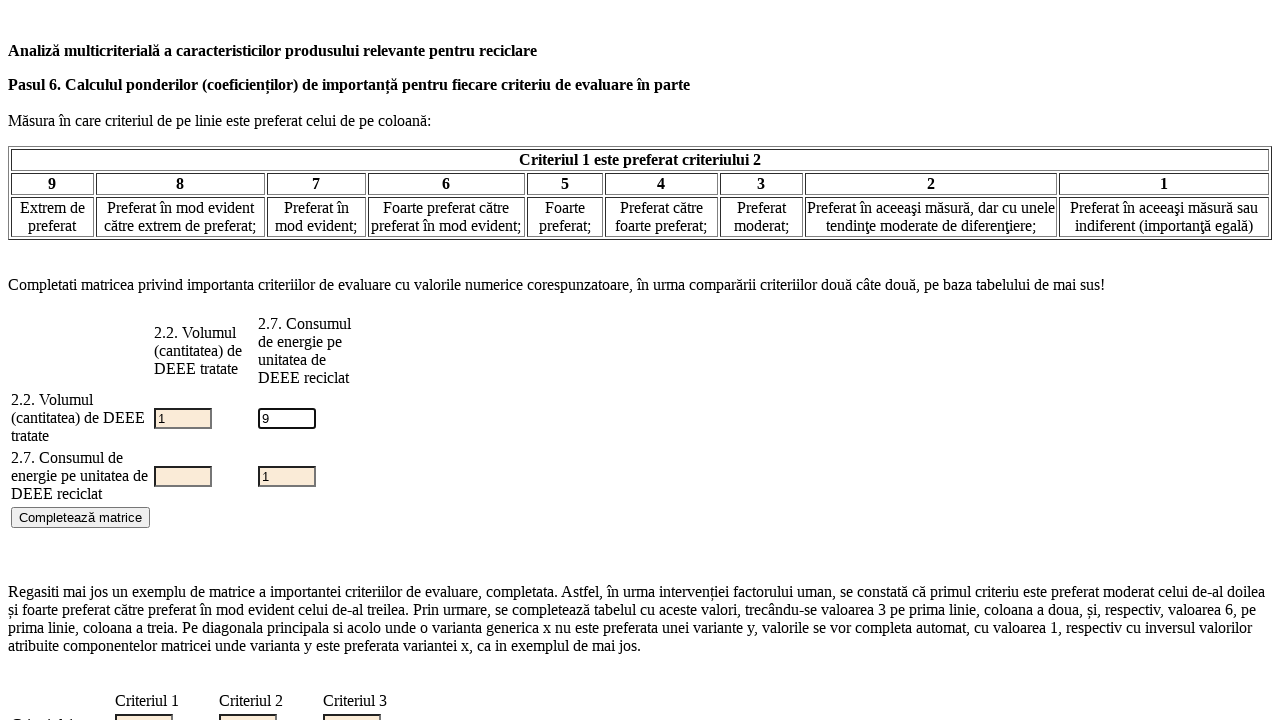

Clicked next button to proceed at (56, 662) on #Button1
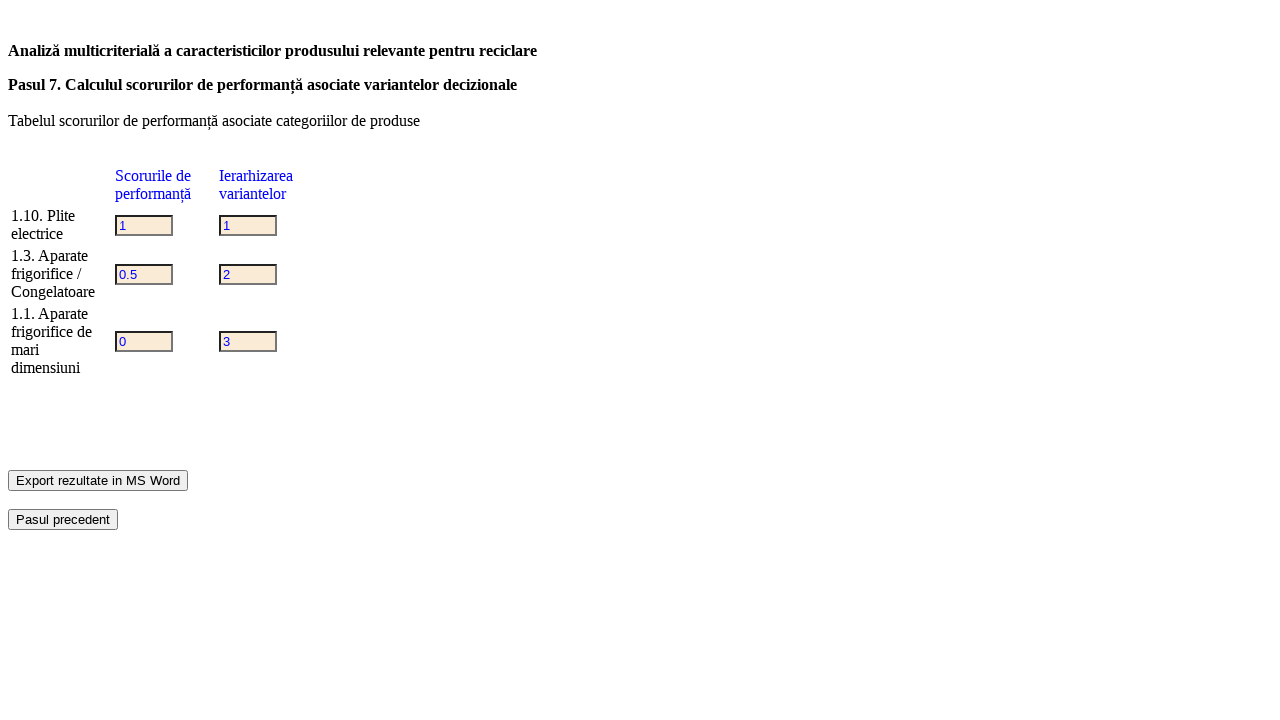

Clicked export/final button to complete form submission at (98, 480) on #Button1
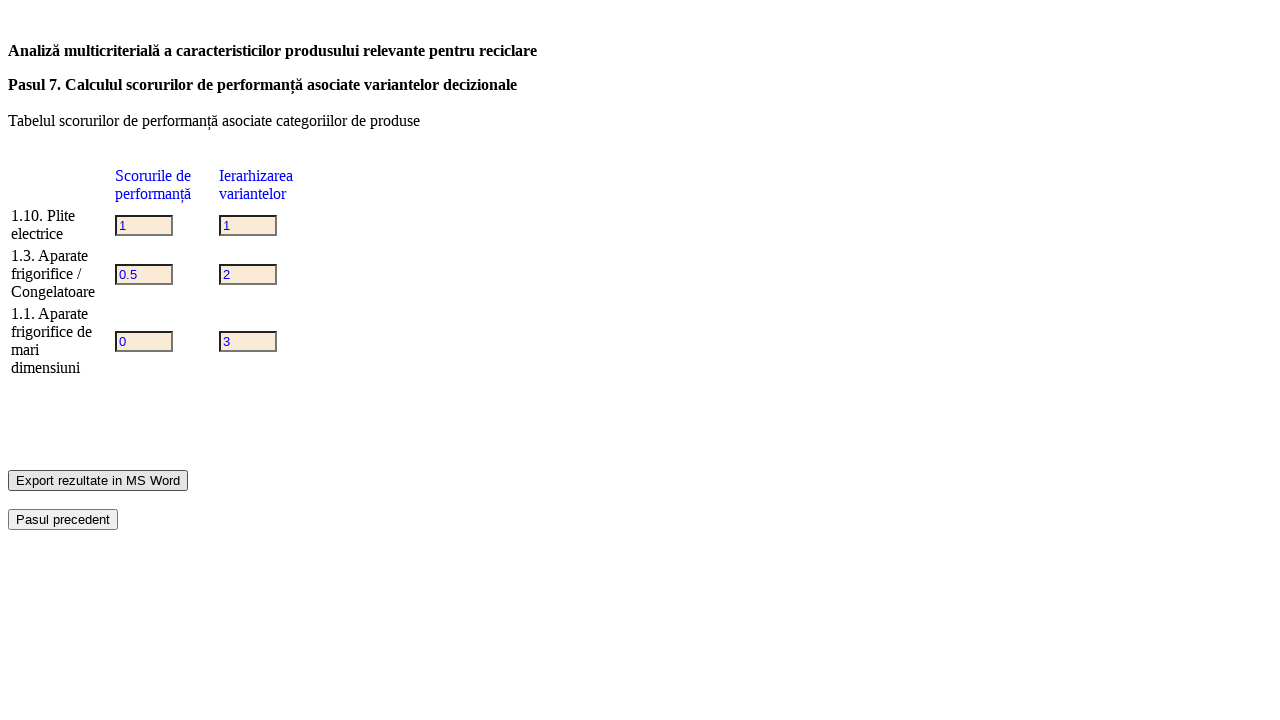

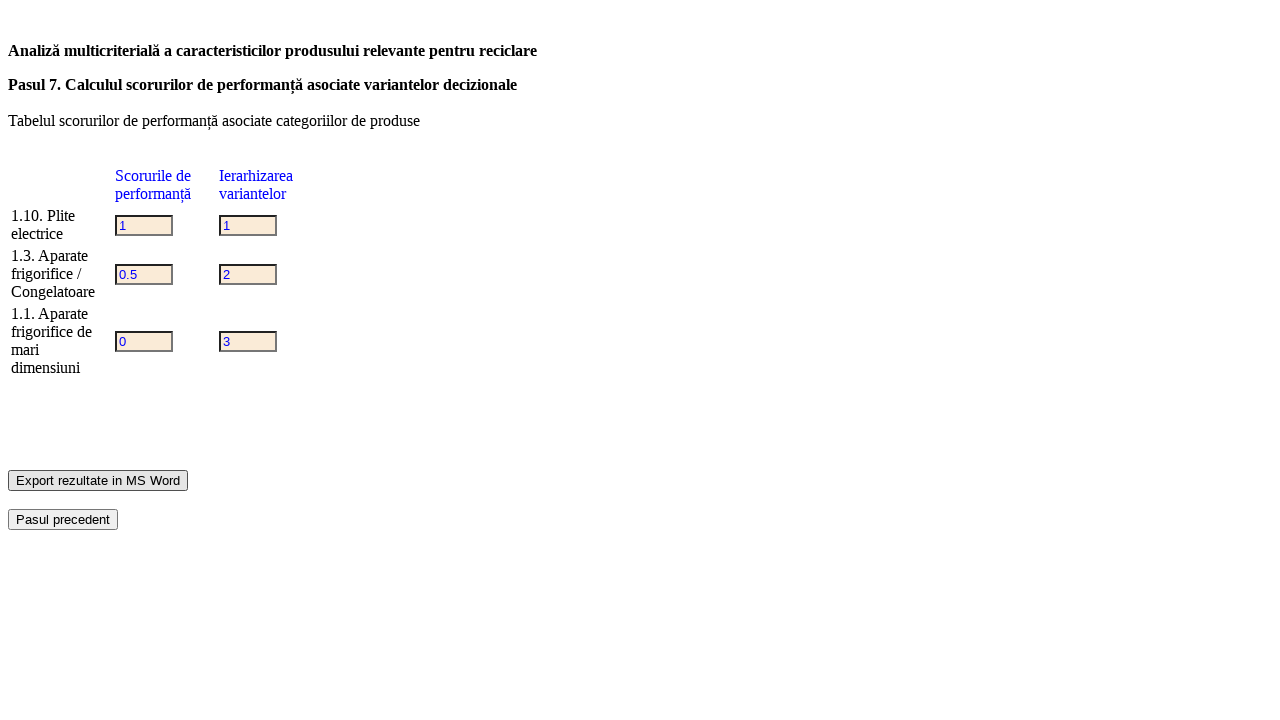